Clicks on letter B link and verifies languages starting with 'B' are displayed

Starting URL: https://www.99-bottles-of-beer.net/abc.html

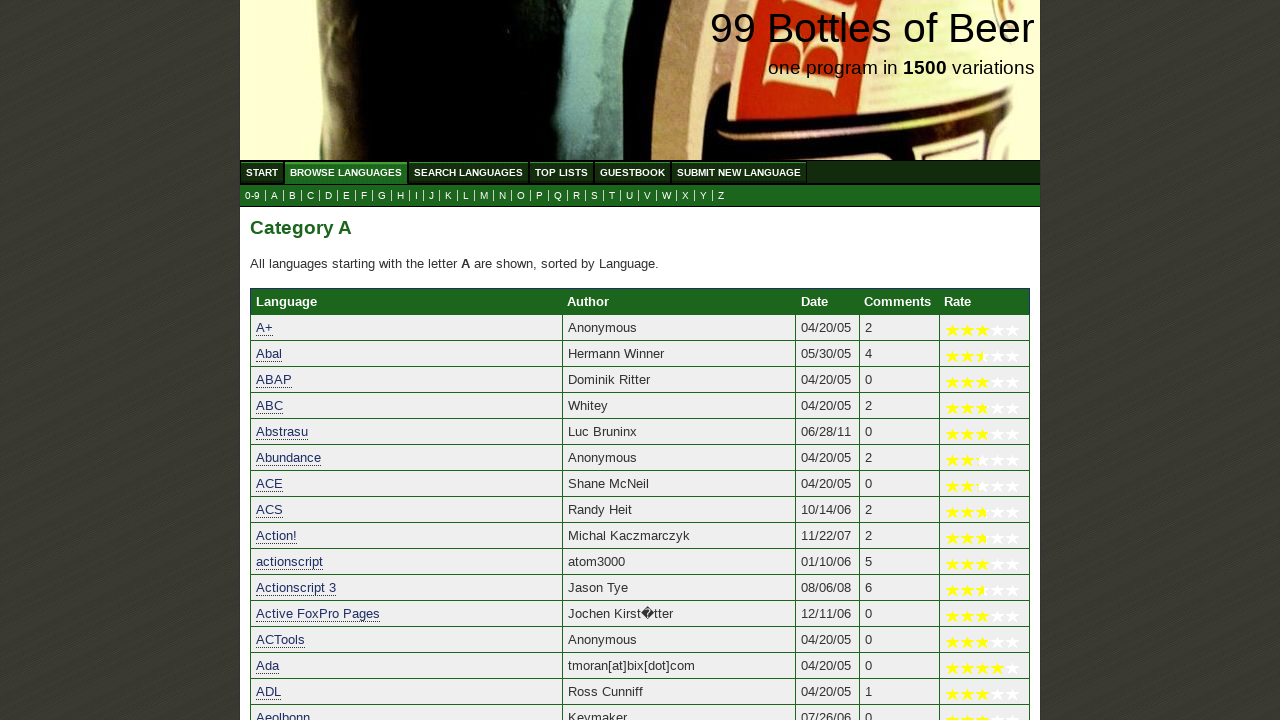

Clicked on letter B link at (292, 196) on a[href='b.html']
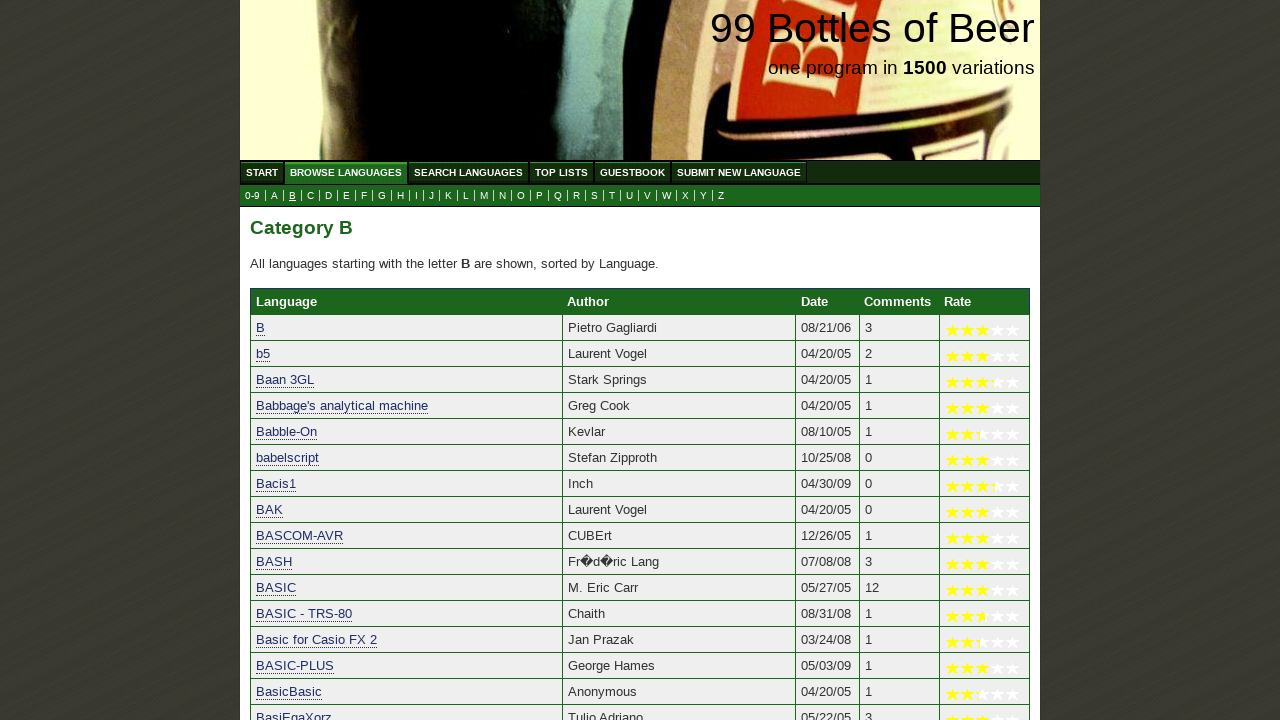

Languages starting with B loaded
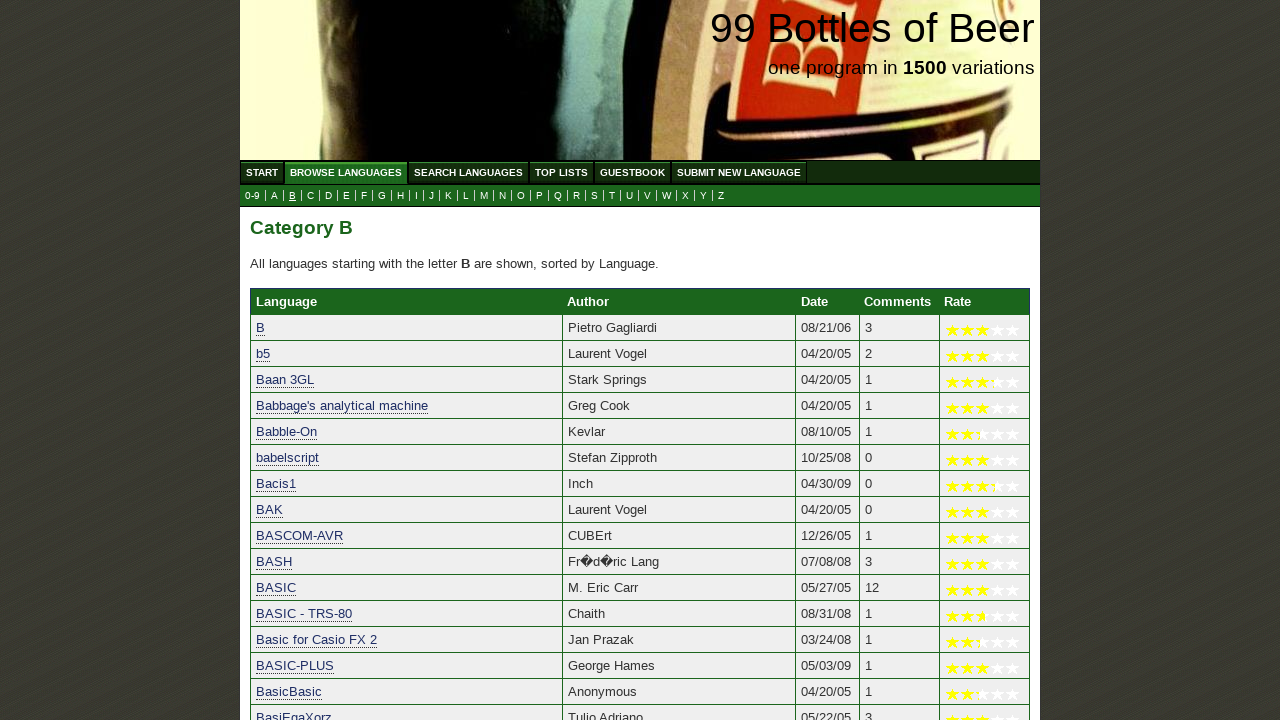

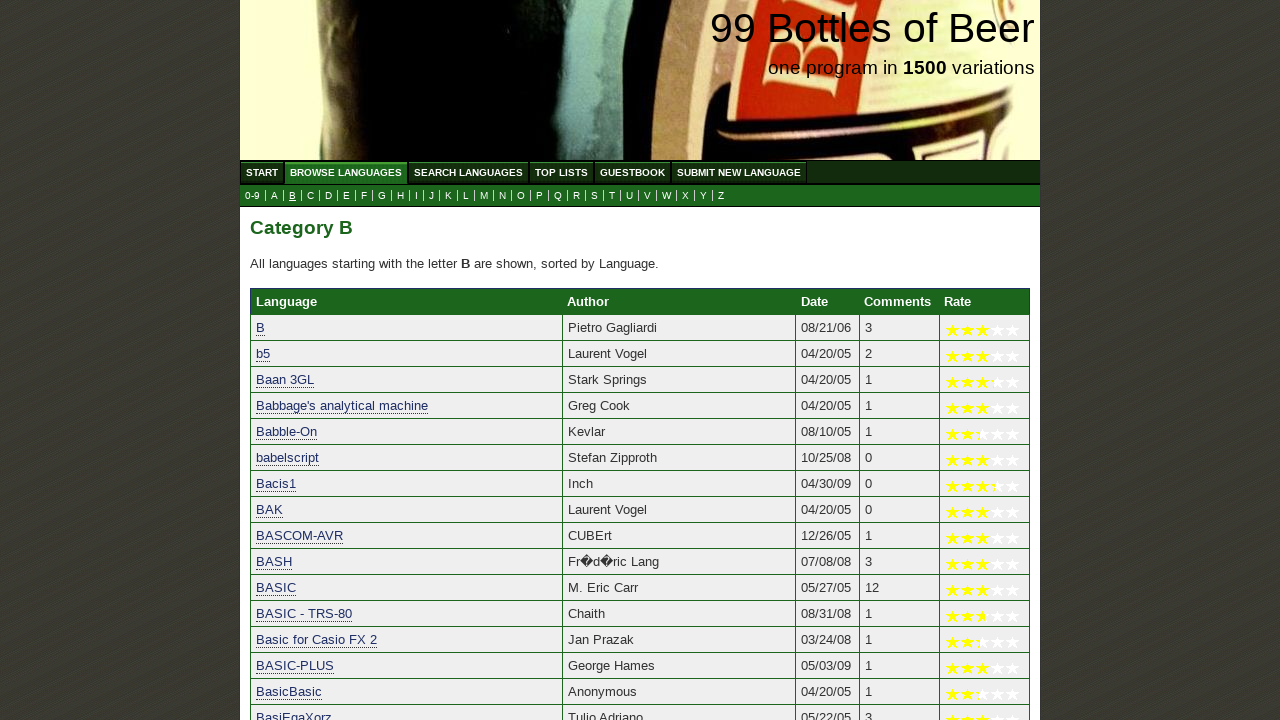